Tests browser window handling by clicking a link that opens a new window, then switches between parent and child windows to verify their titles

Starting URL: https://opensource-demo.orangehrmlive.com/

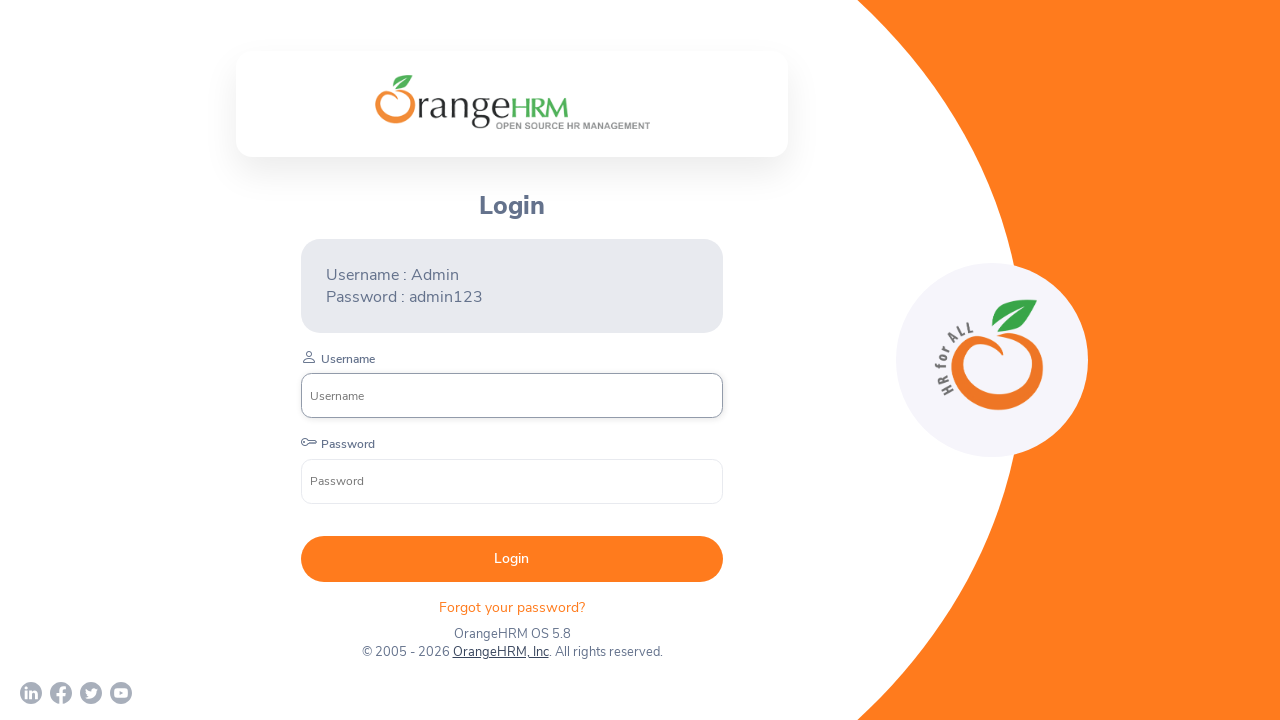

Clicked 'OrangeHRM, Inc' link to open new window at (500, 652) on xpath=//a[text()='OrangeHRM, Inc']
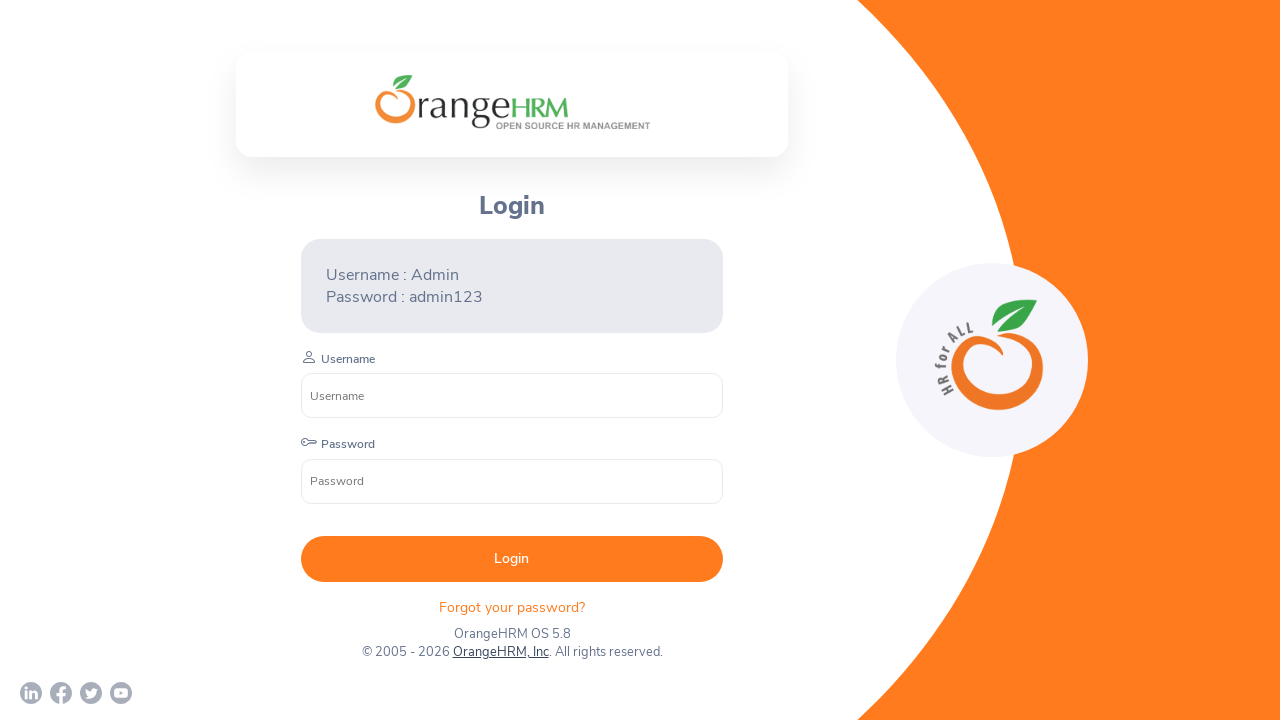

New window/tab opened and detected
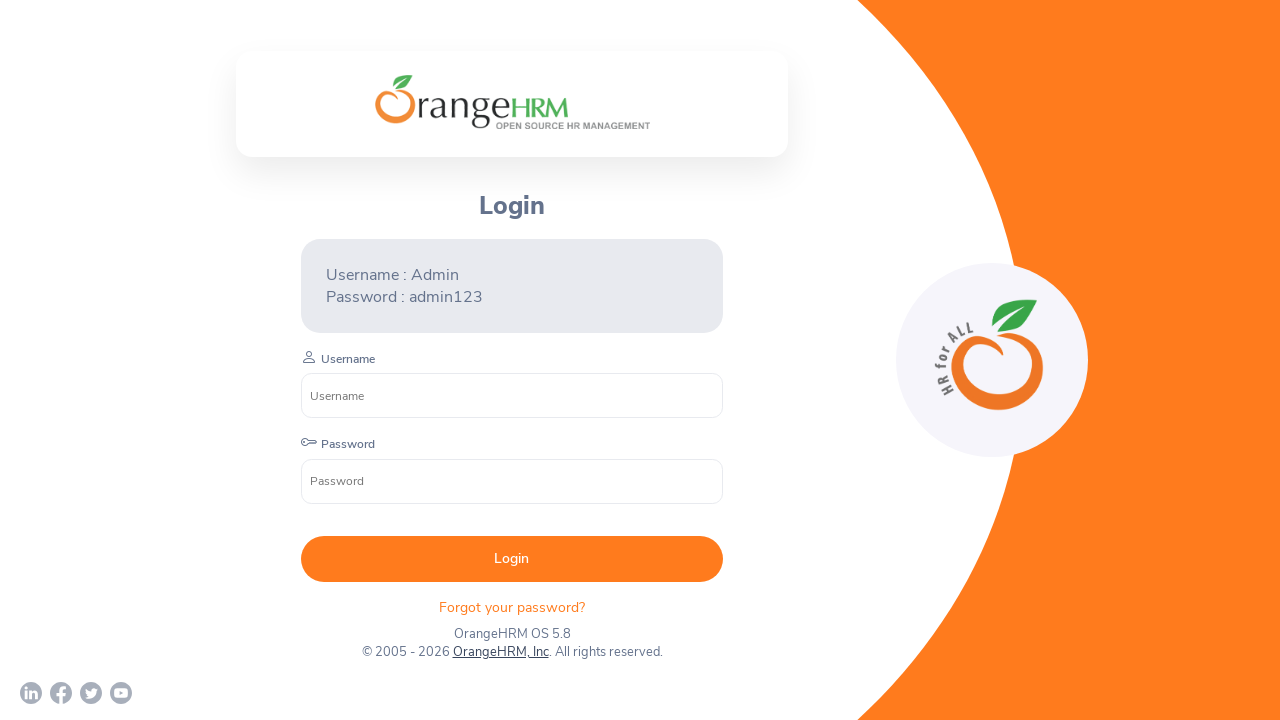

Retrieved list of all open pages
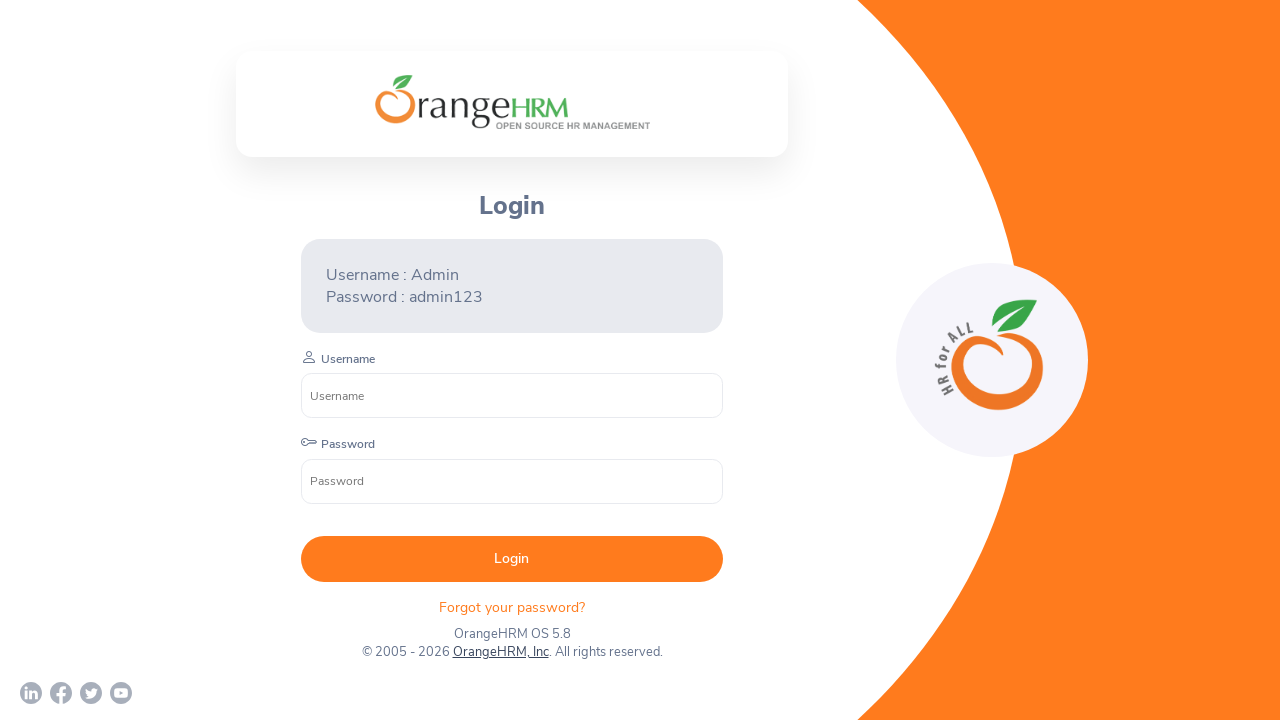

Stored references to parent and child windows
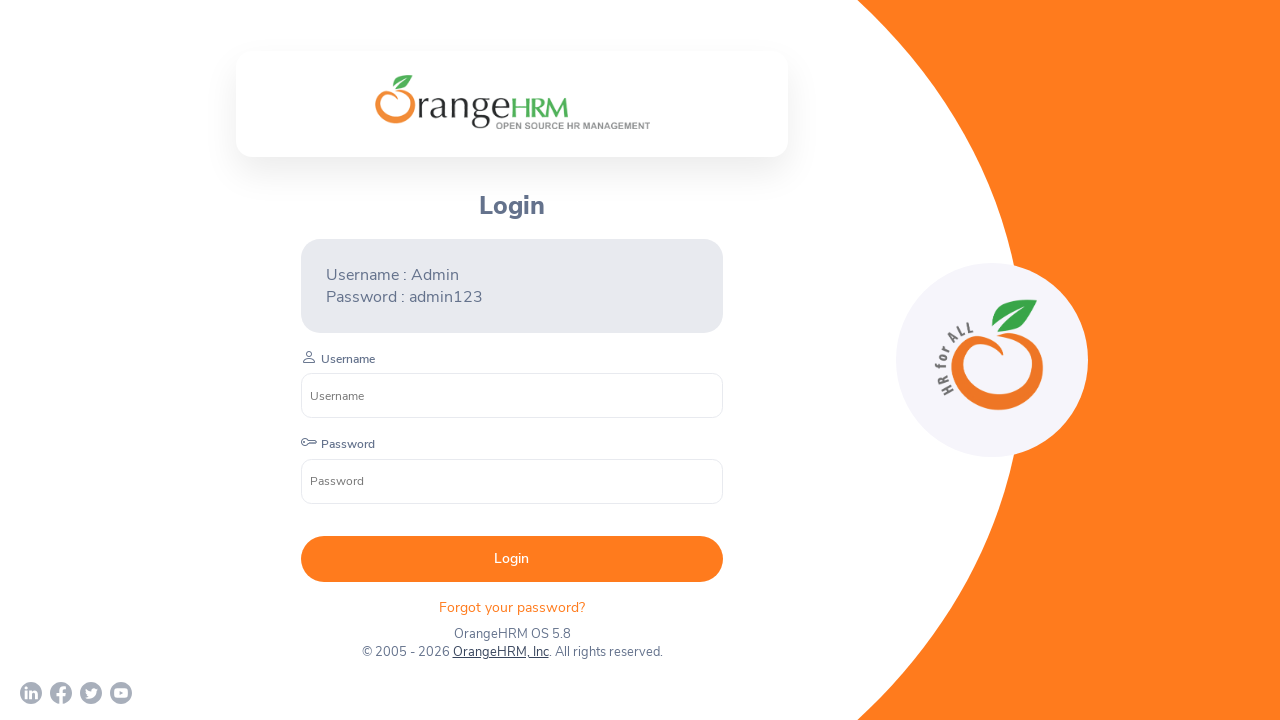

Retrieved parent window title: OrangeHRM
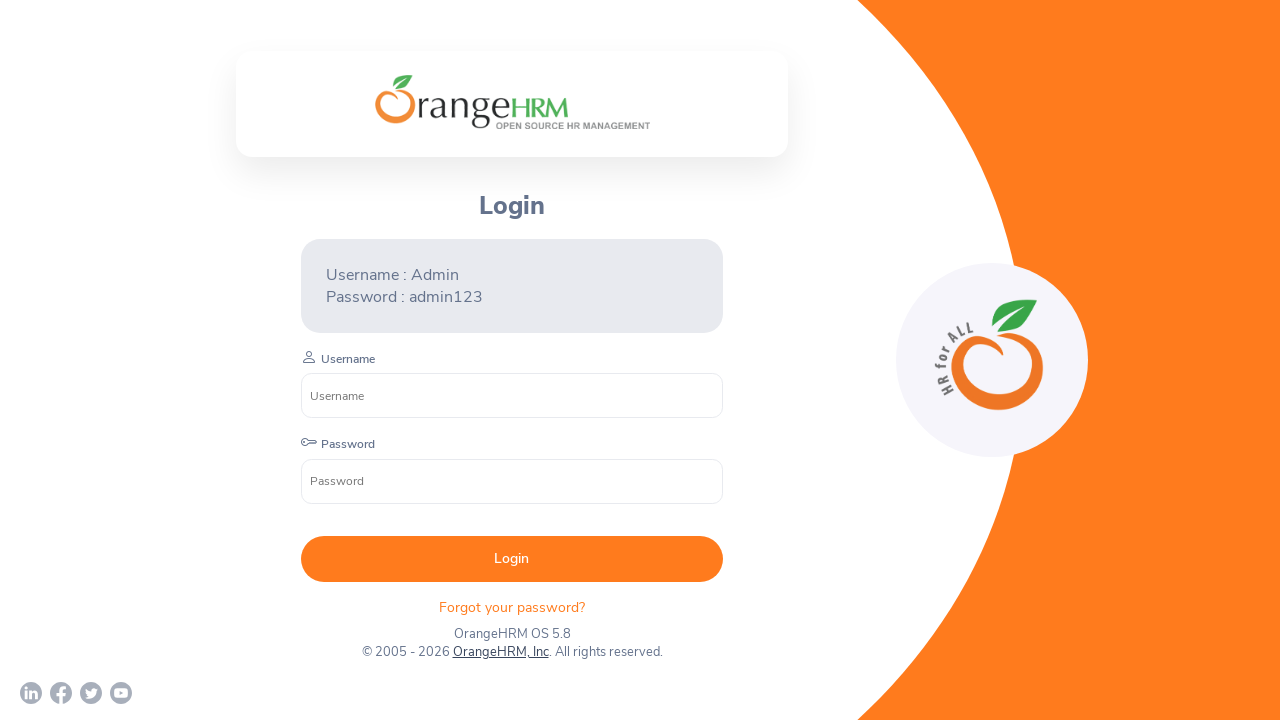

Retrieved child window title: Human Resources Management Software | HRMS | OrangeHRM
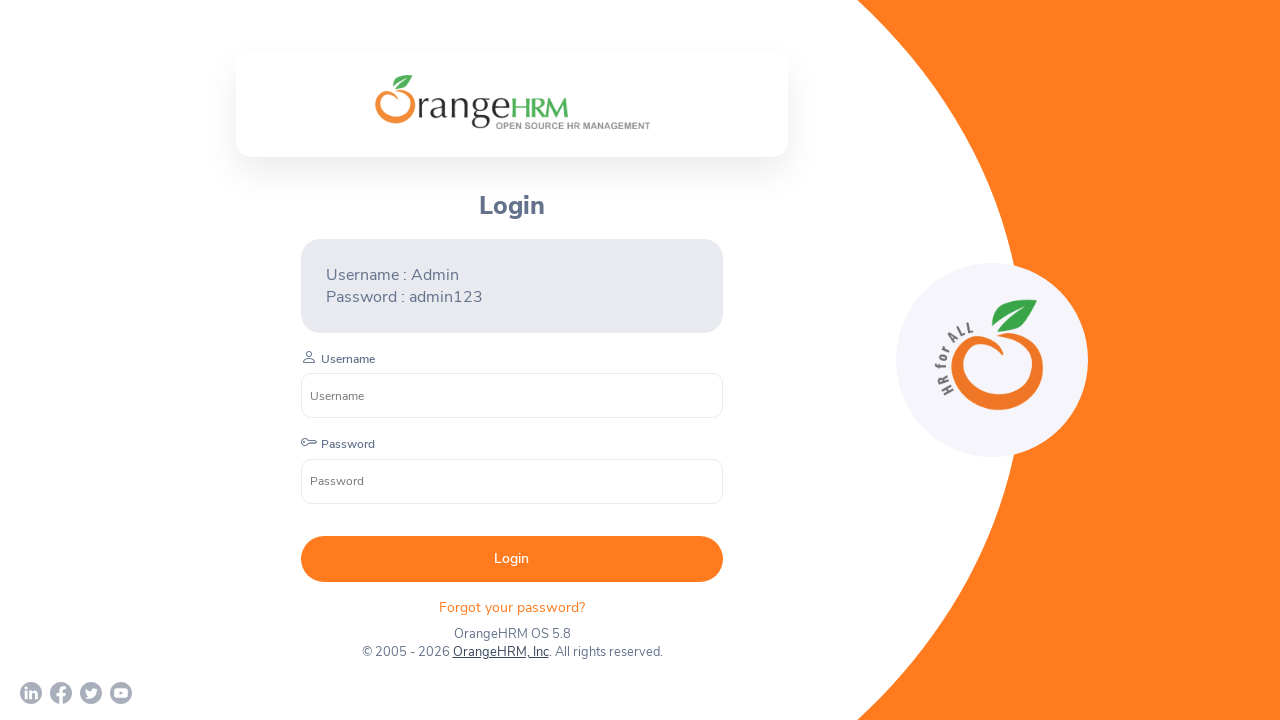

Closed child window
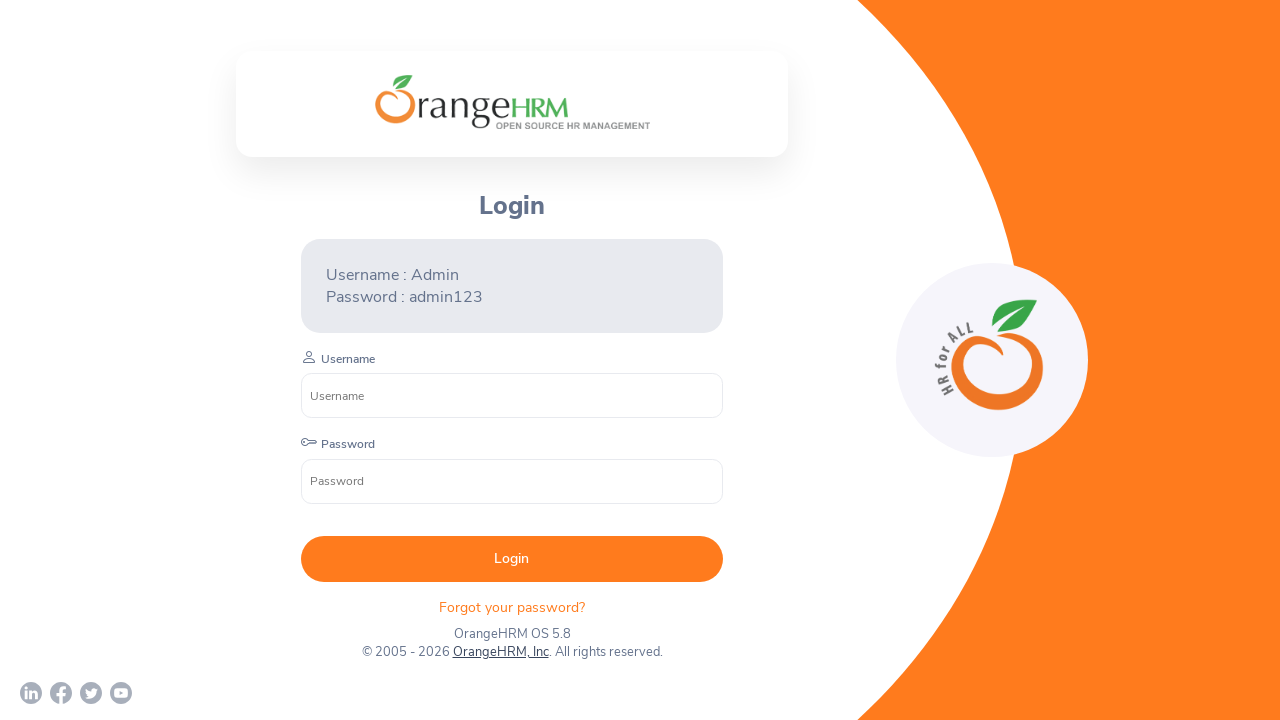

Parent window remains open and active
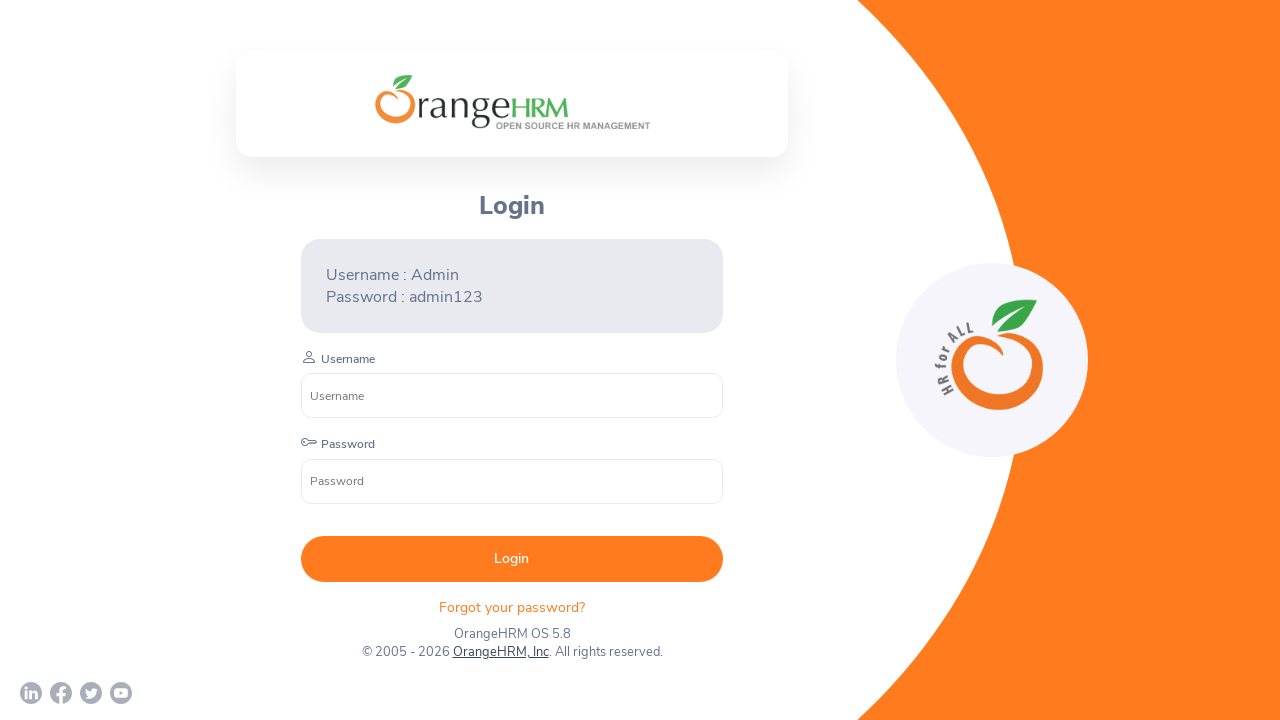

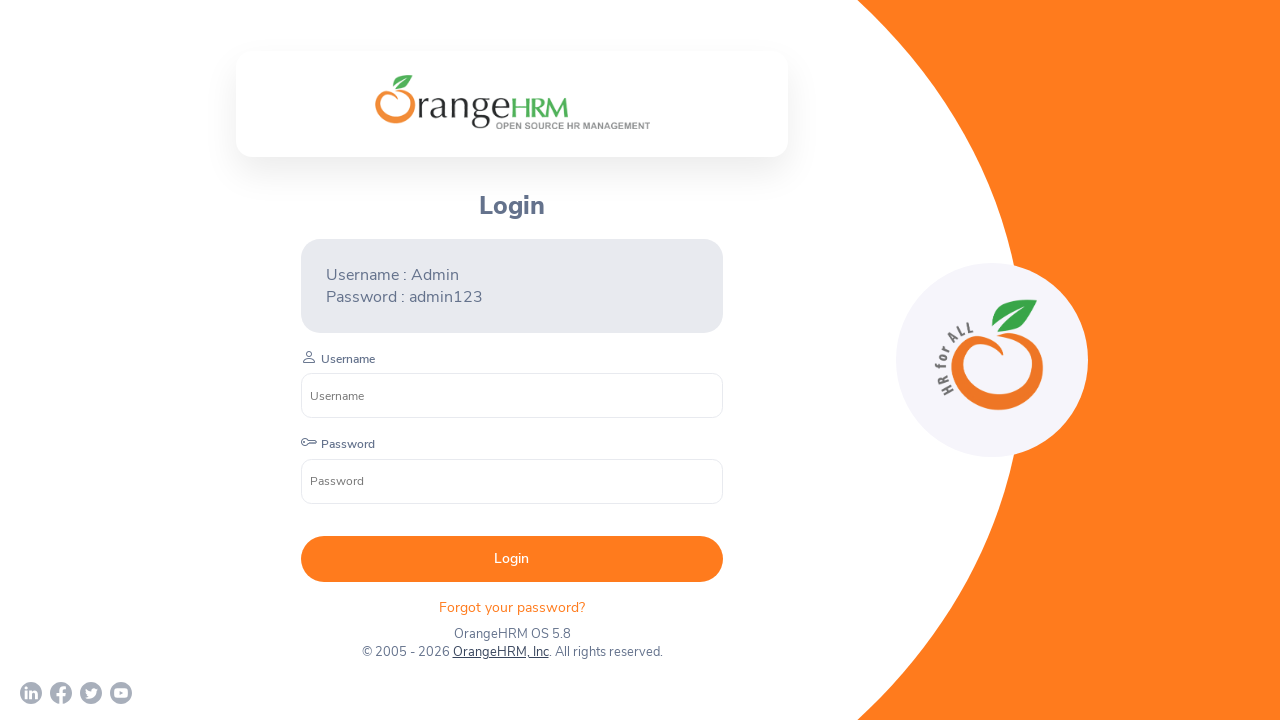